Tests login form validation by entering only a username without password, verifying that an error message about password being required is displayed.

Starting URL: https://www.saucedemo.com/

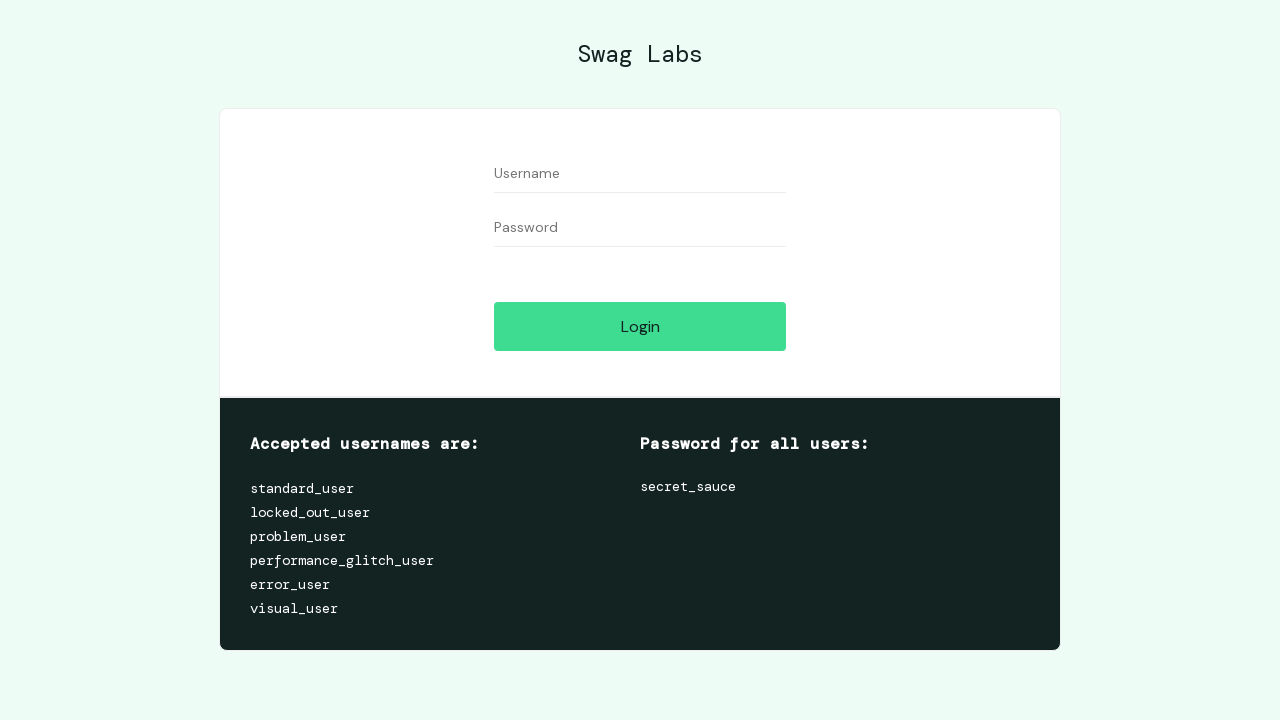

Username field became visible
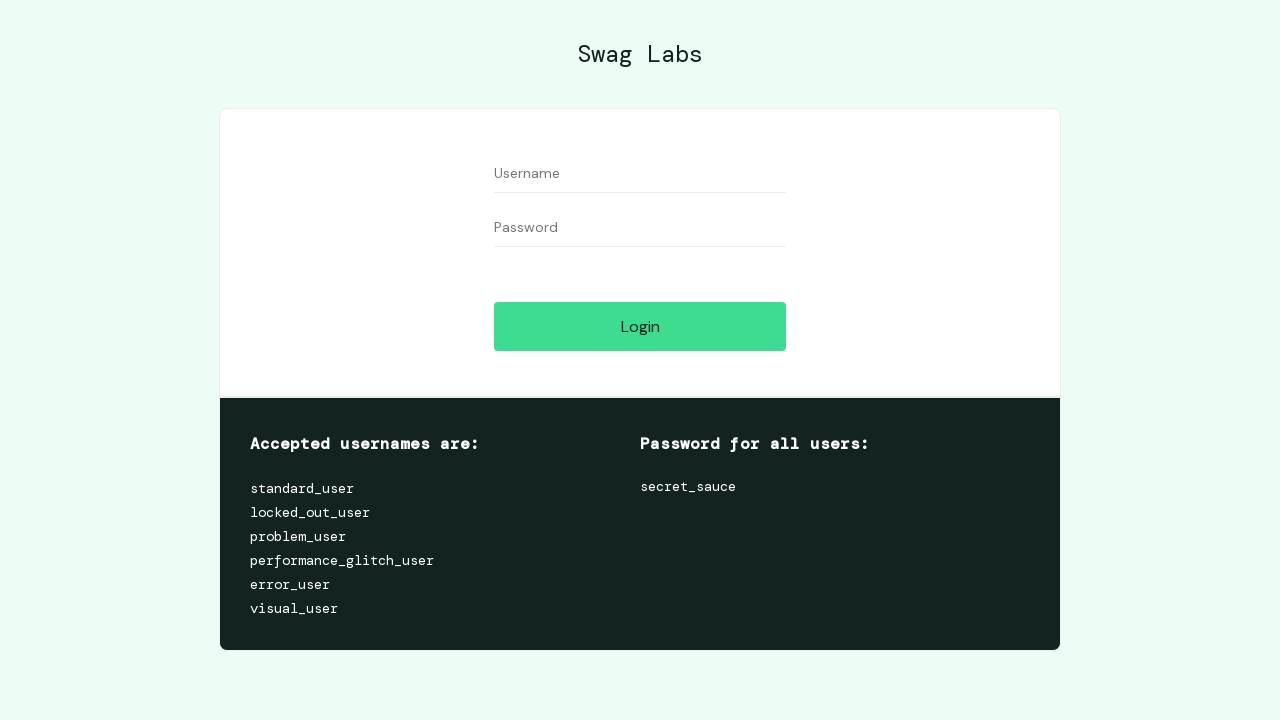

Password field became visible
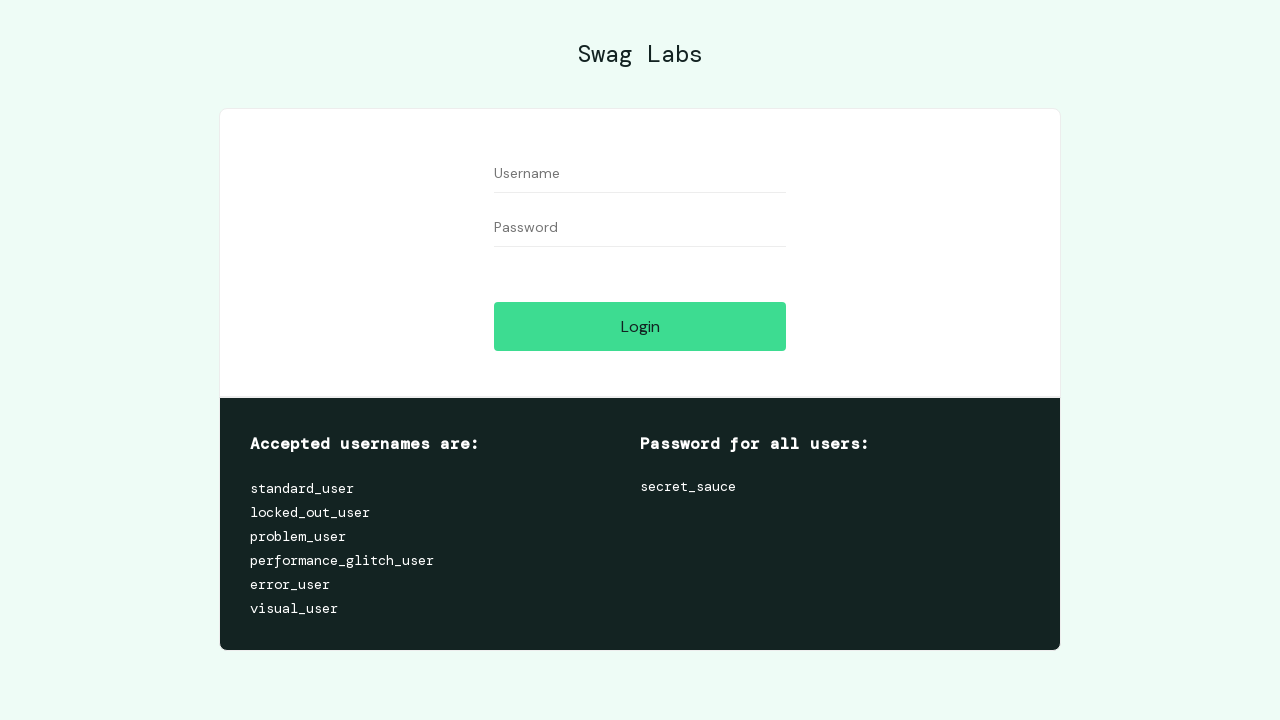

Clicked on username field at (640, 174) on [data-test="username"]
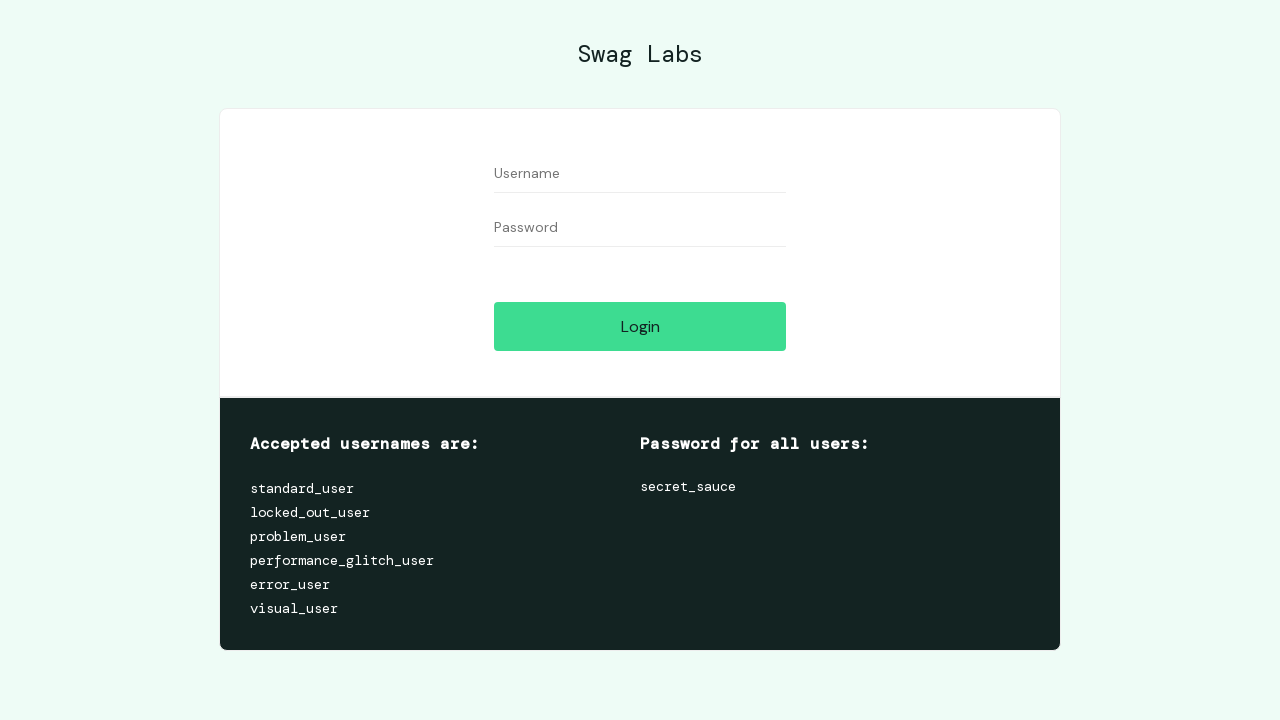

Entered username 'randomuser847' without password on [data-test="username"]
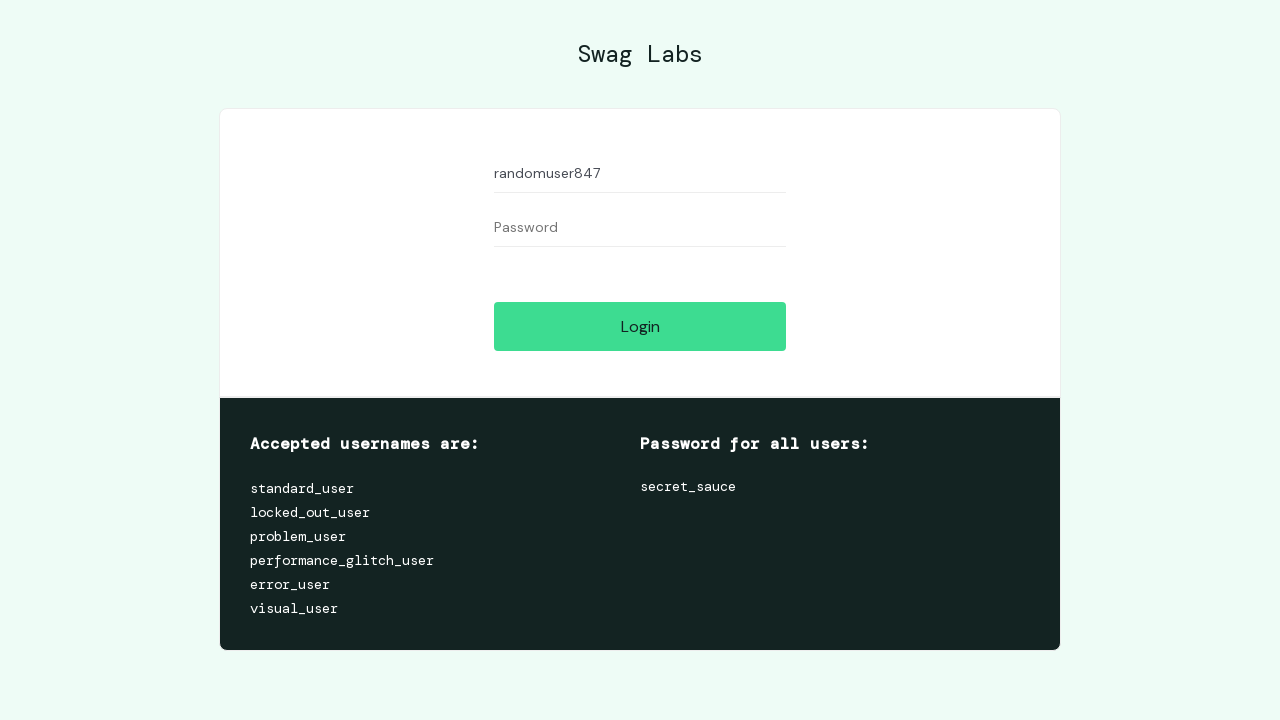

Clicked login button with only username filled at (640, 326) on #login-button
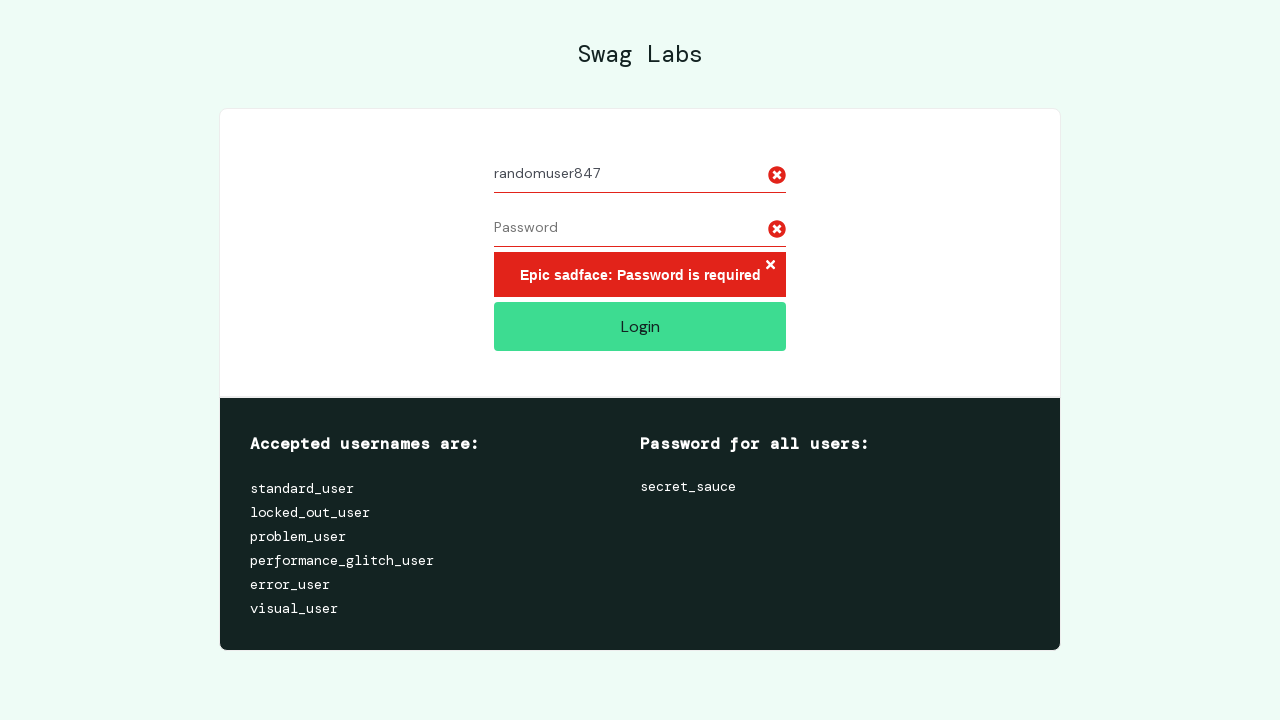

Error message appeared confirming password is required
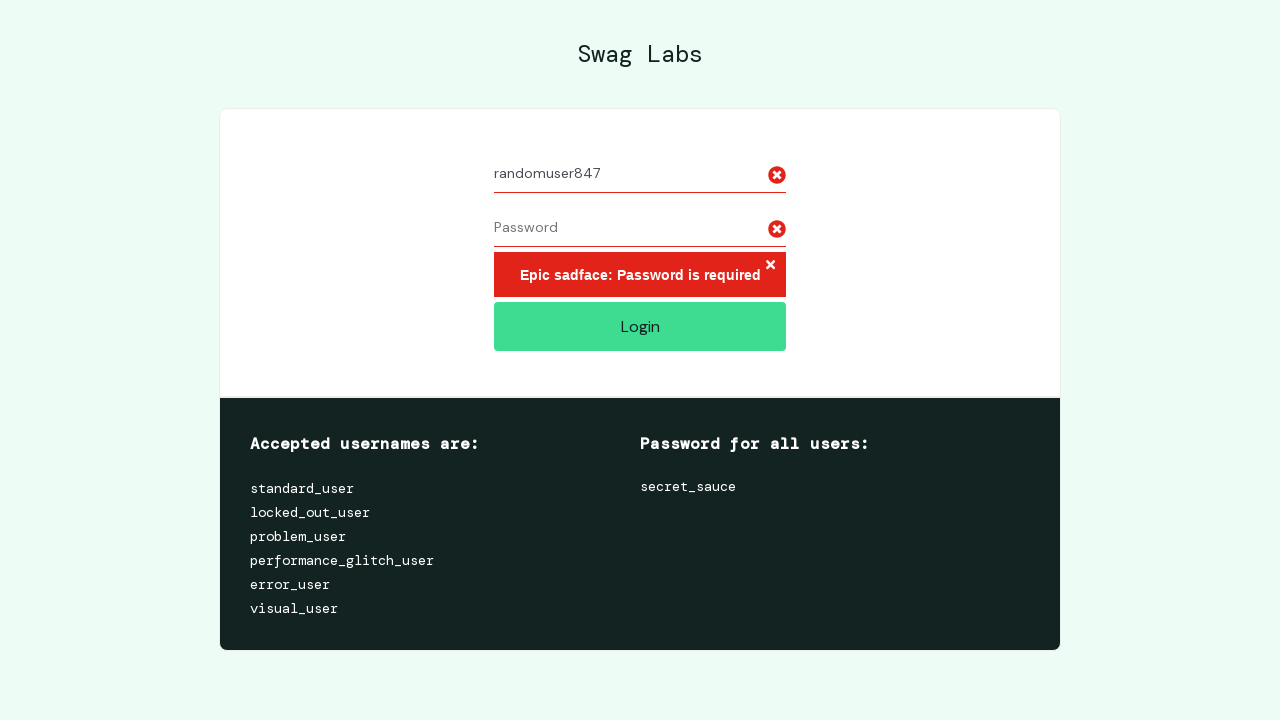

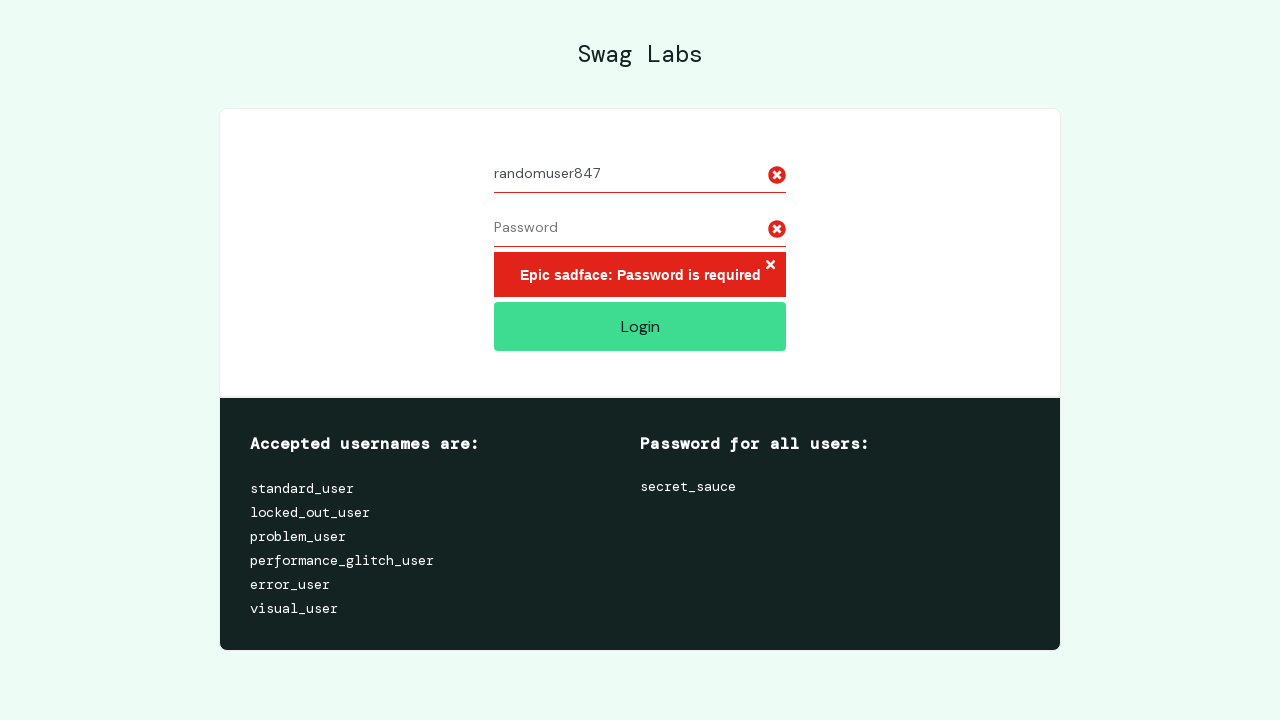